Navigates to the OpenCart demo store homepage and waits for the page to load

Starting URL: http://opencart.abstracta.us/index.php?route=common/home

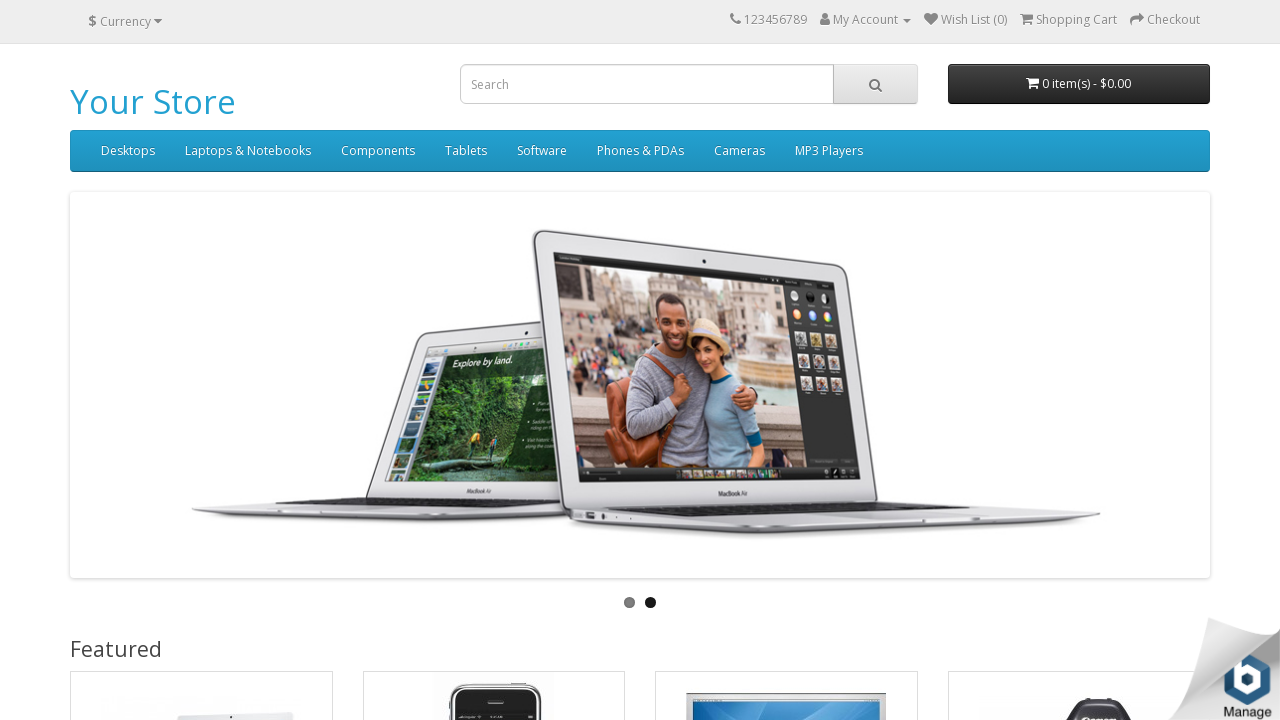

OpenCart demo store homepage loaded with network idle state
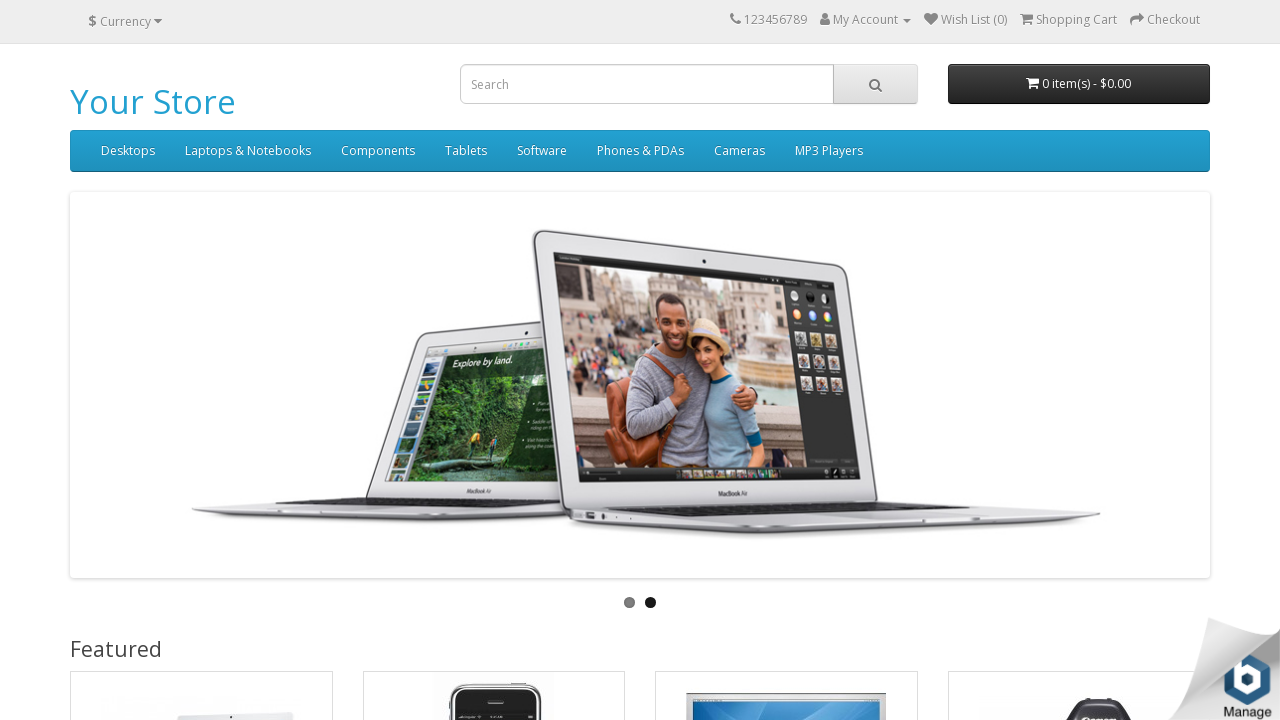

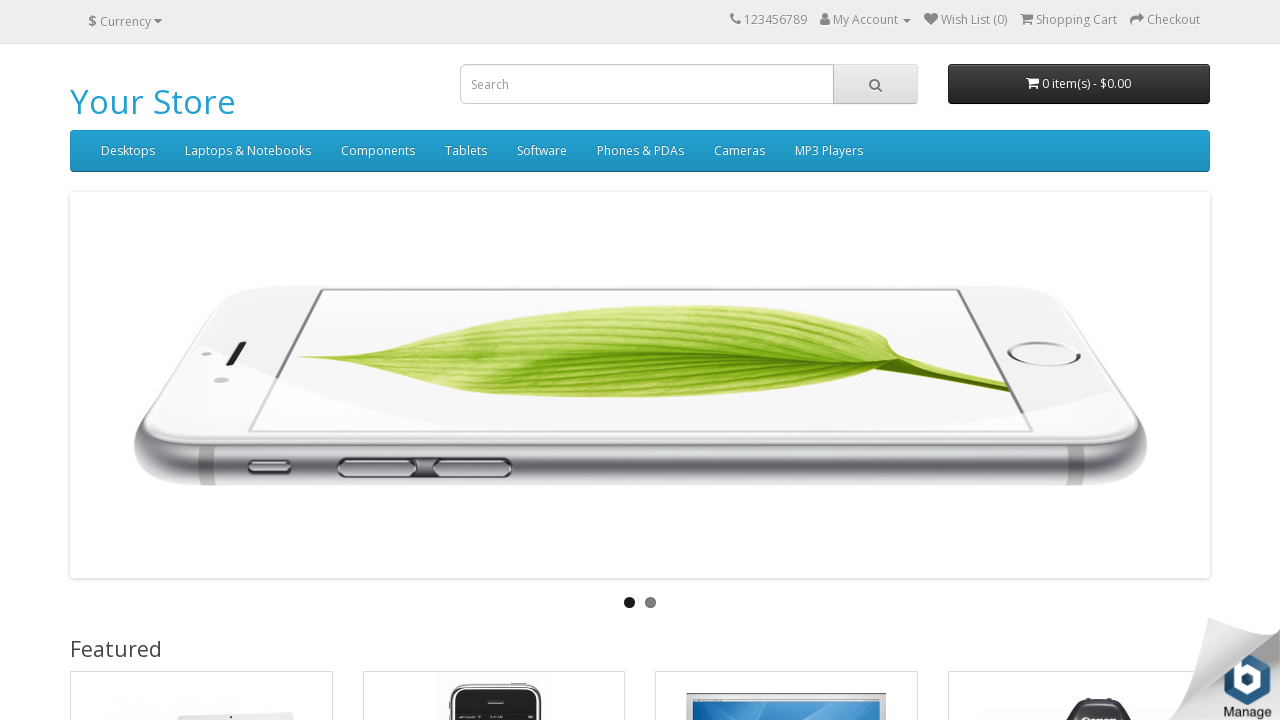